Tests clicking a button with dynamic ID by using CSS selector to locate it, then repeats the action multiple times

Starting URL: http://uitestingplayground.com/dynamicid

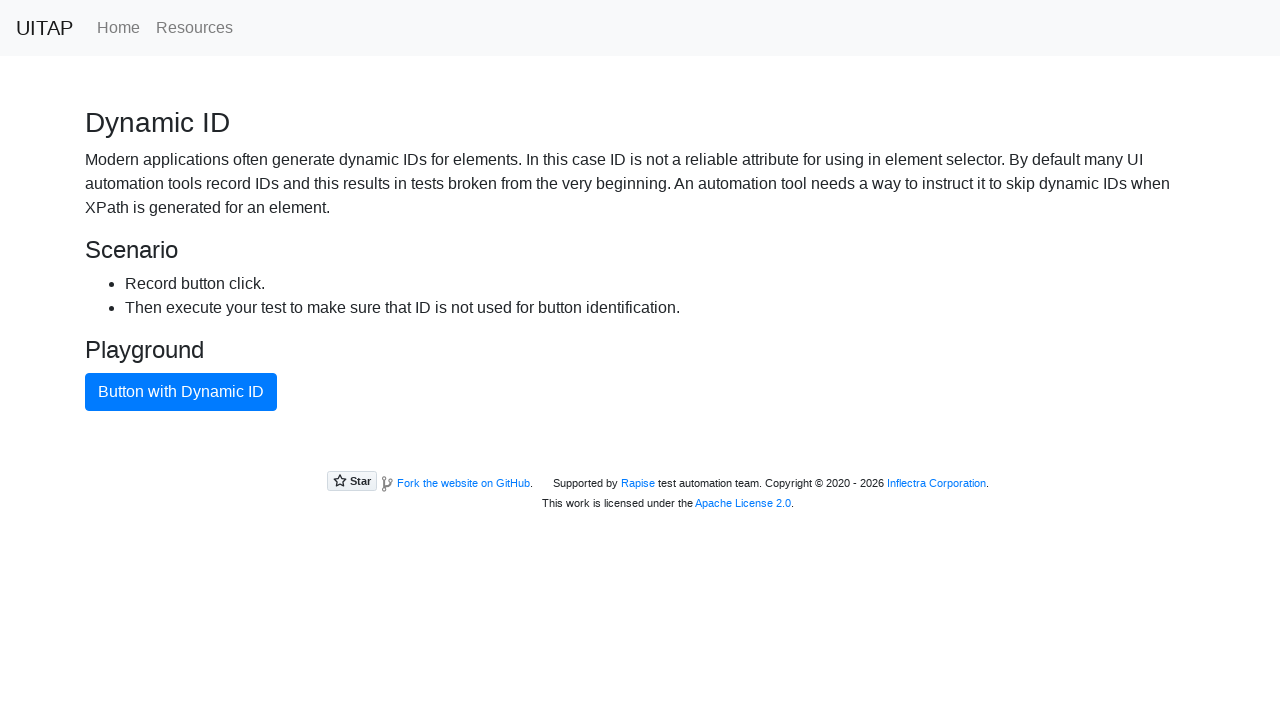

Clicked the blue button with dynamic ID using CSS selector at (181, 392) on .btn-primary
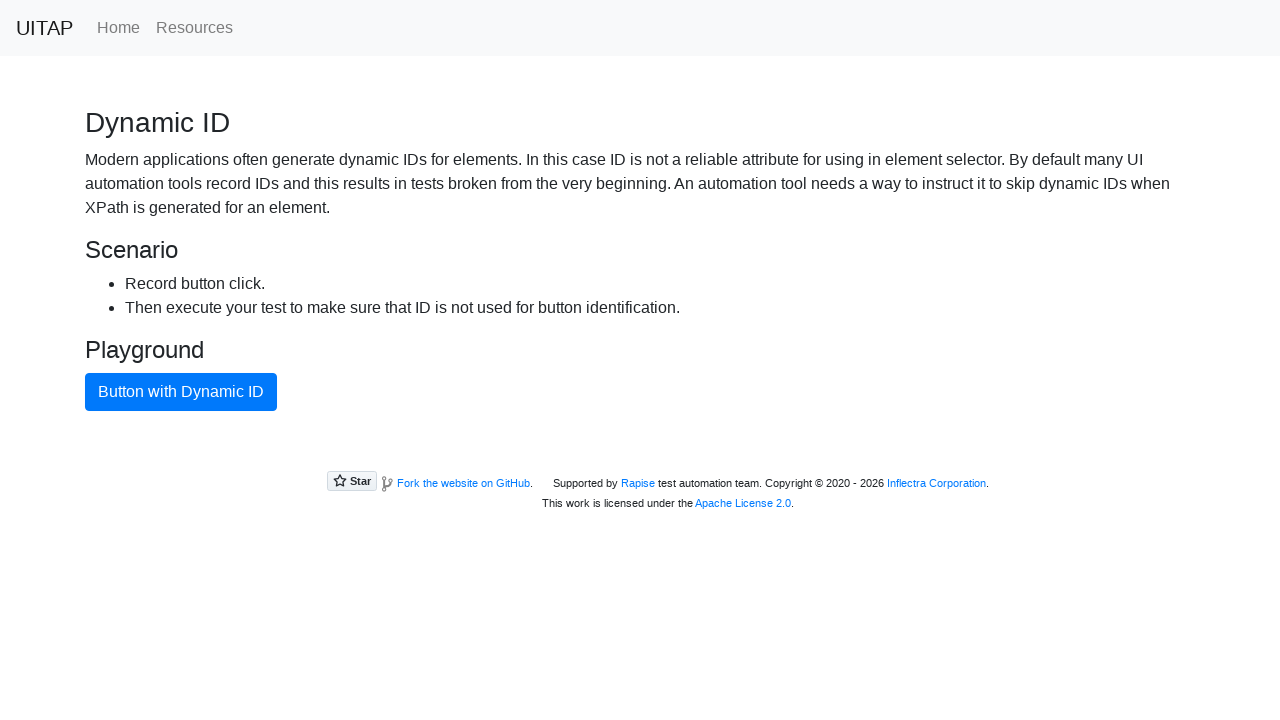

Navigated to dynamic ID test page
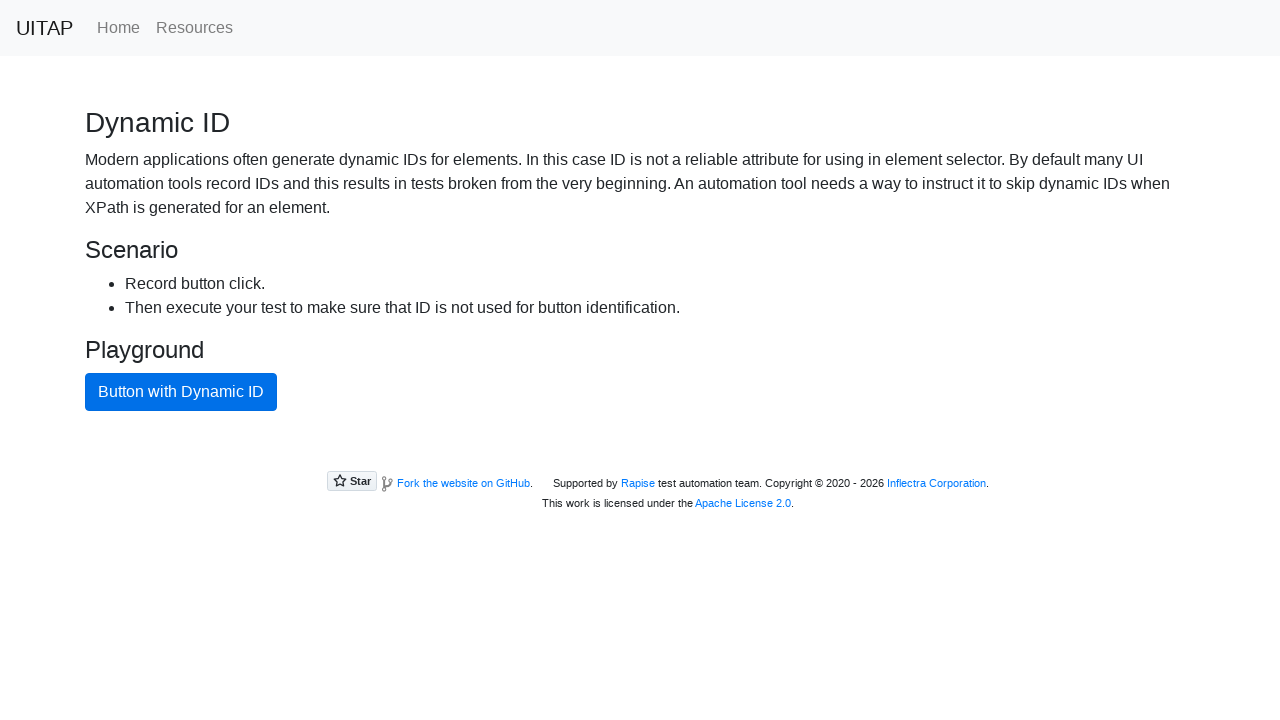

Clicked the blue button with dynamic ID using CSS selector at (181, 392) on .btn-primary
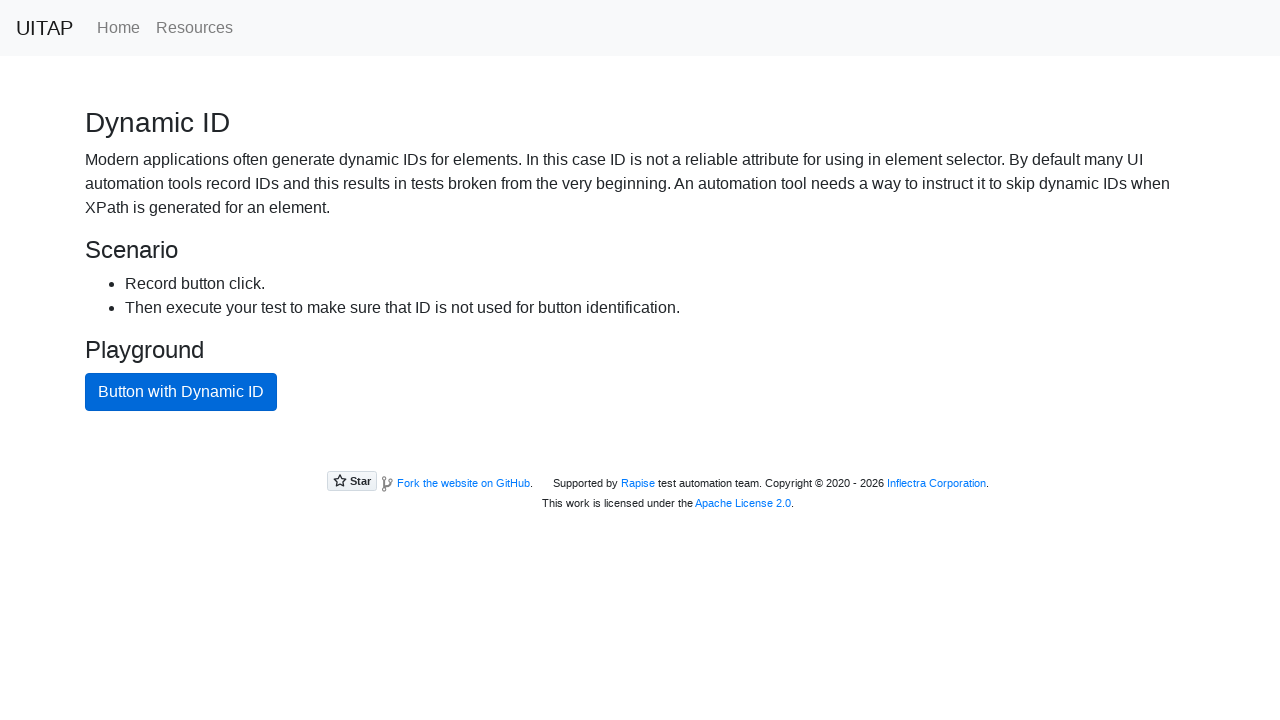

Navigated to dynamic ID test page
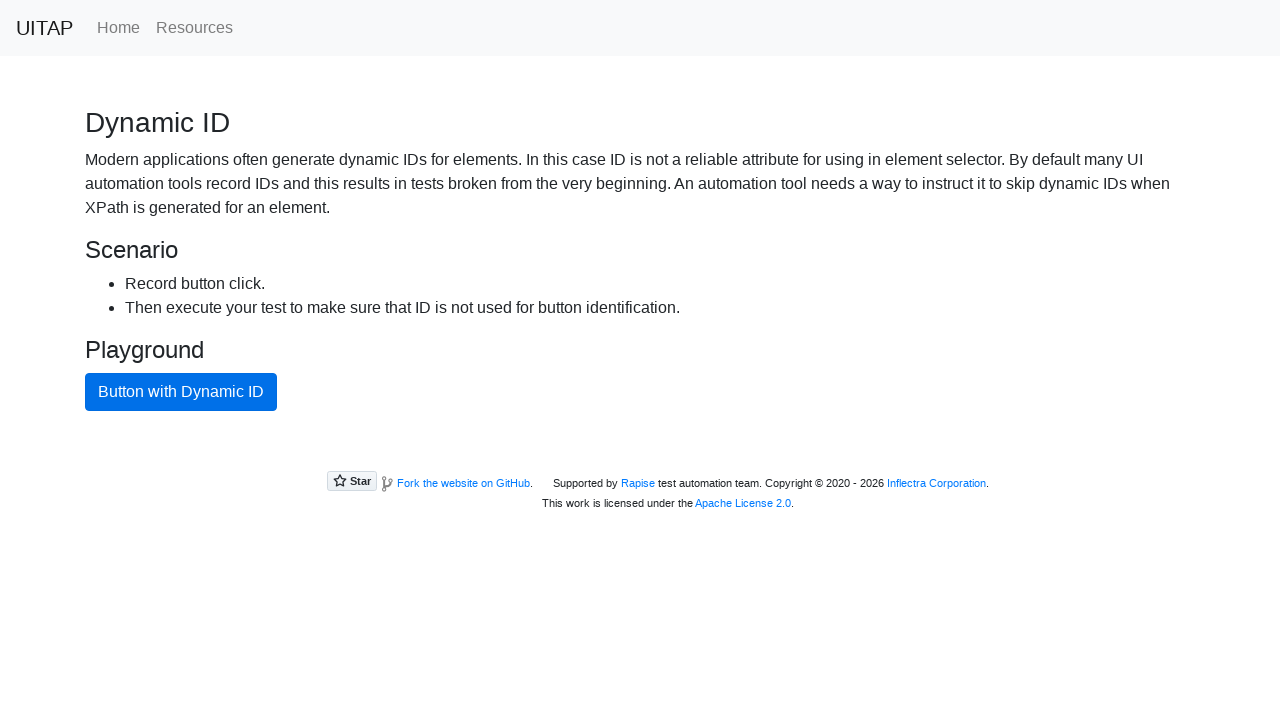

Clicked the blue button with dynamic ID using CSS selector at (181, 392) on .btn-primary
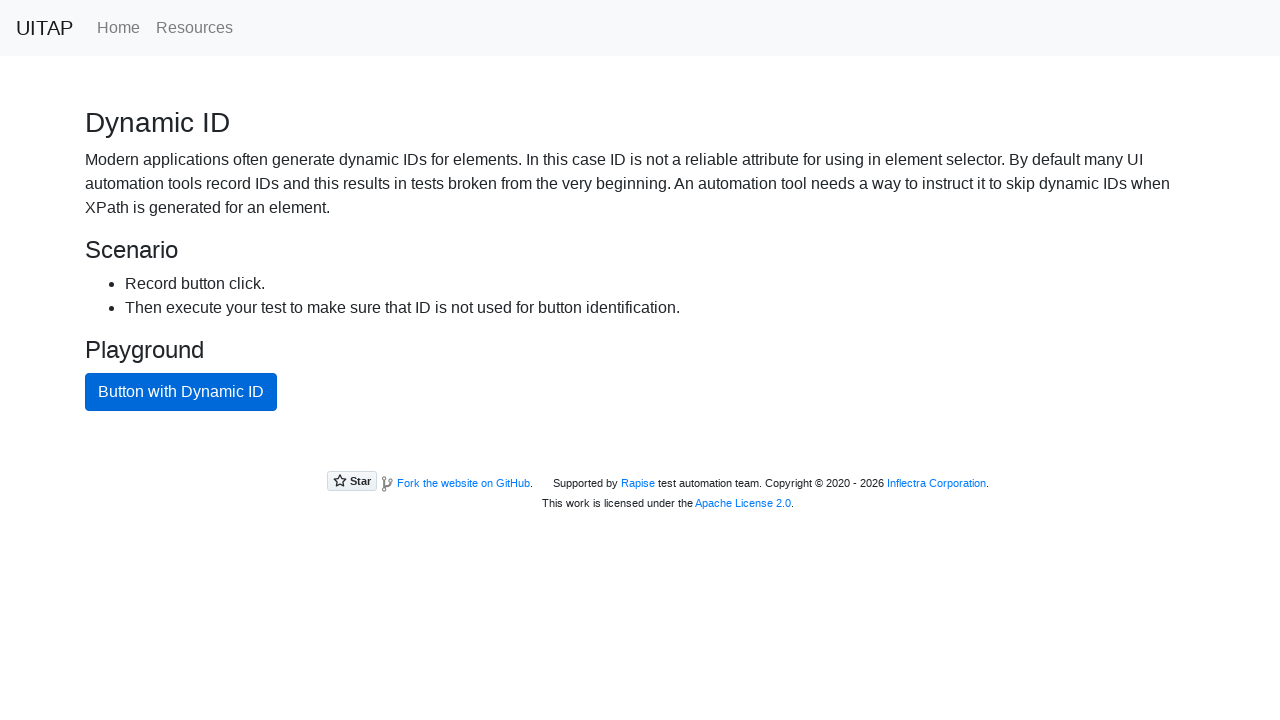

Navigated to dynamic ID test page
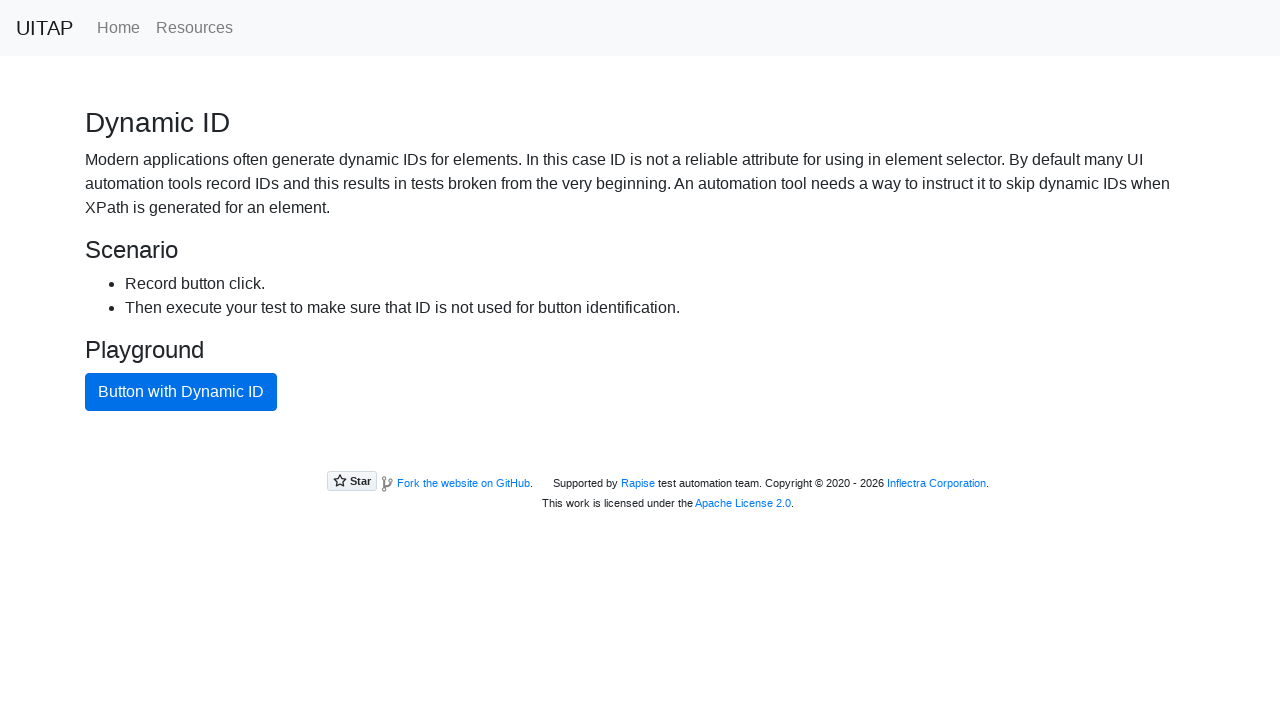

Clicked the blue button with dynamic ID using CSS selector at (181, 392) on .btn-primary
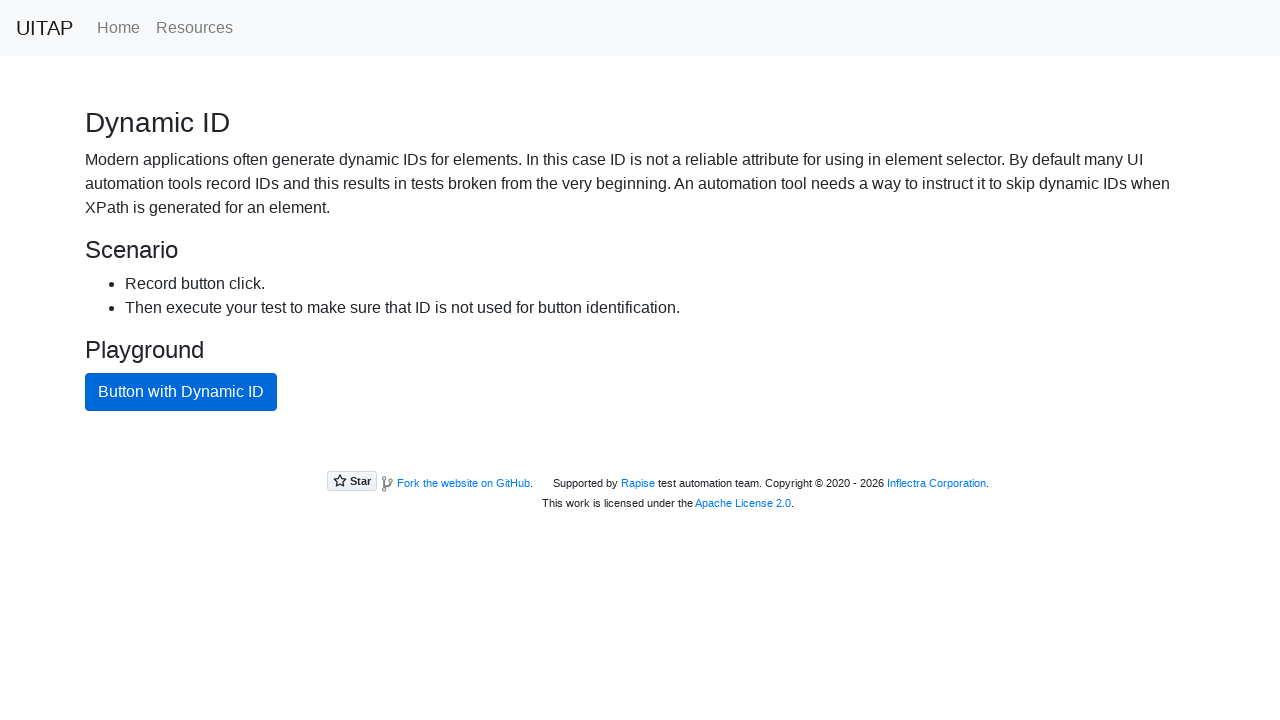

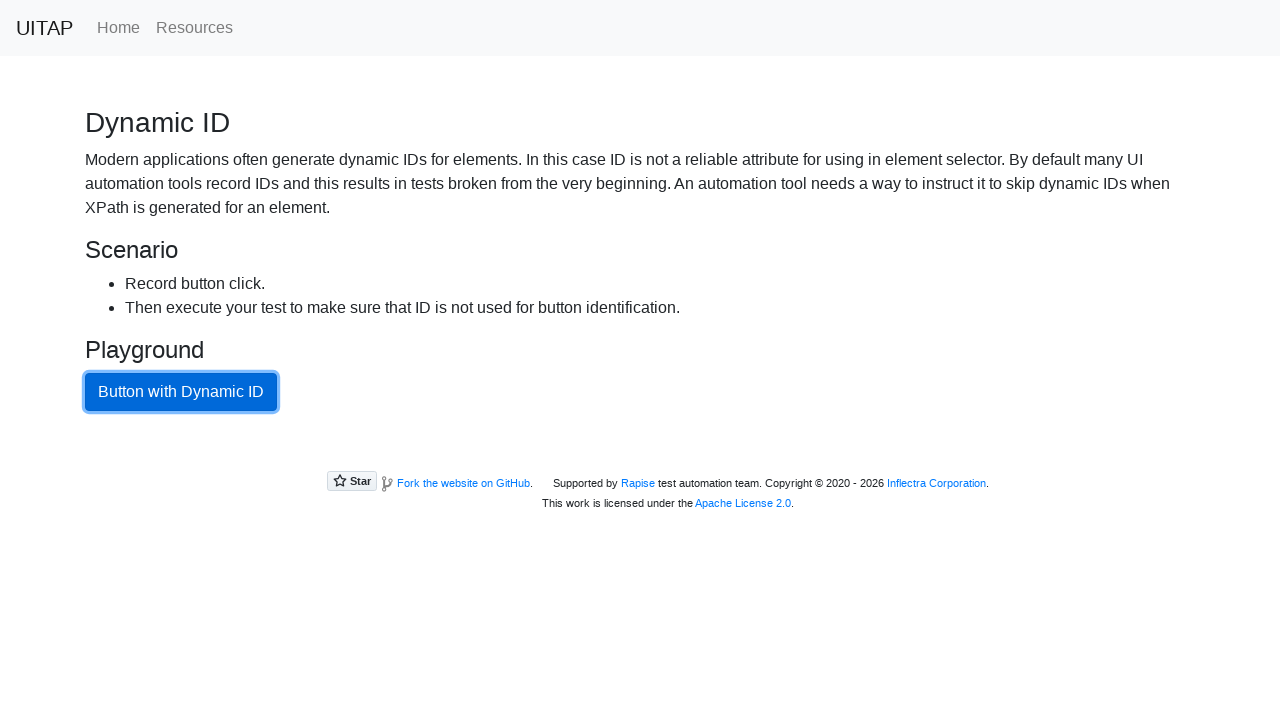